Tests file upload functionality on a public test site by selecting a file through the file input element

Starting URL: https://the-internet.herokuapp.com/upload

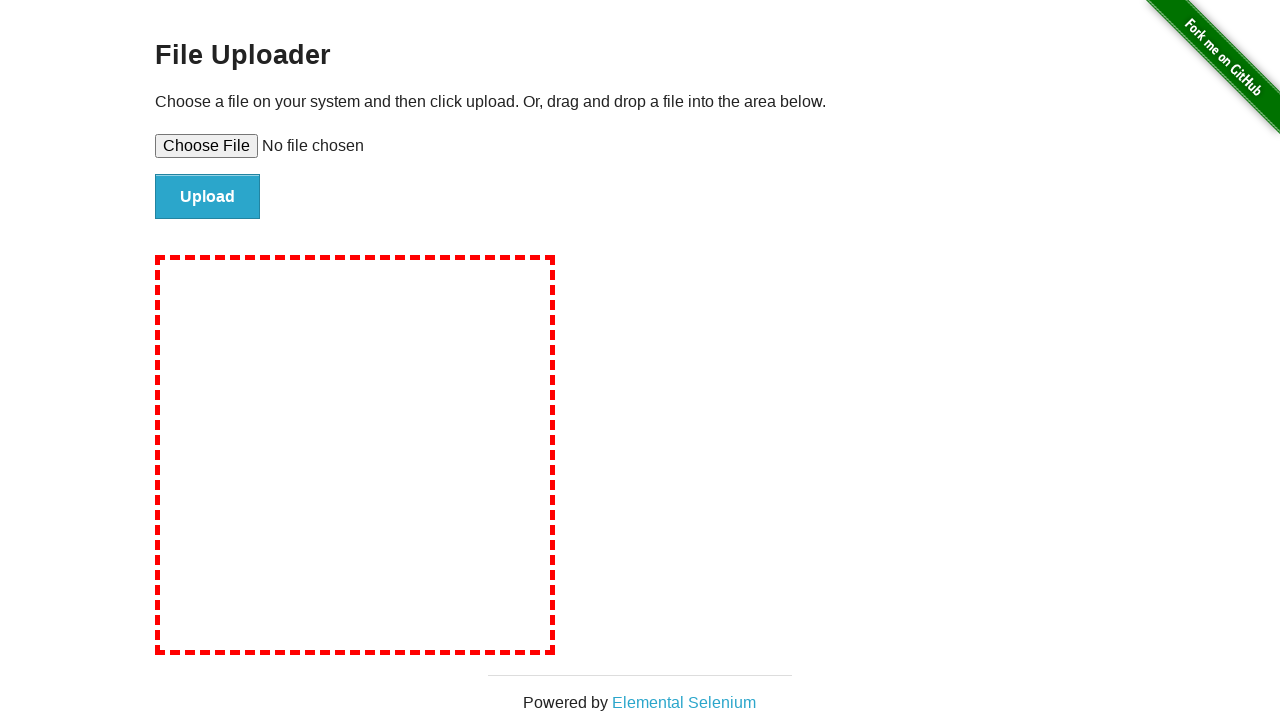

Created temporary test file for upload
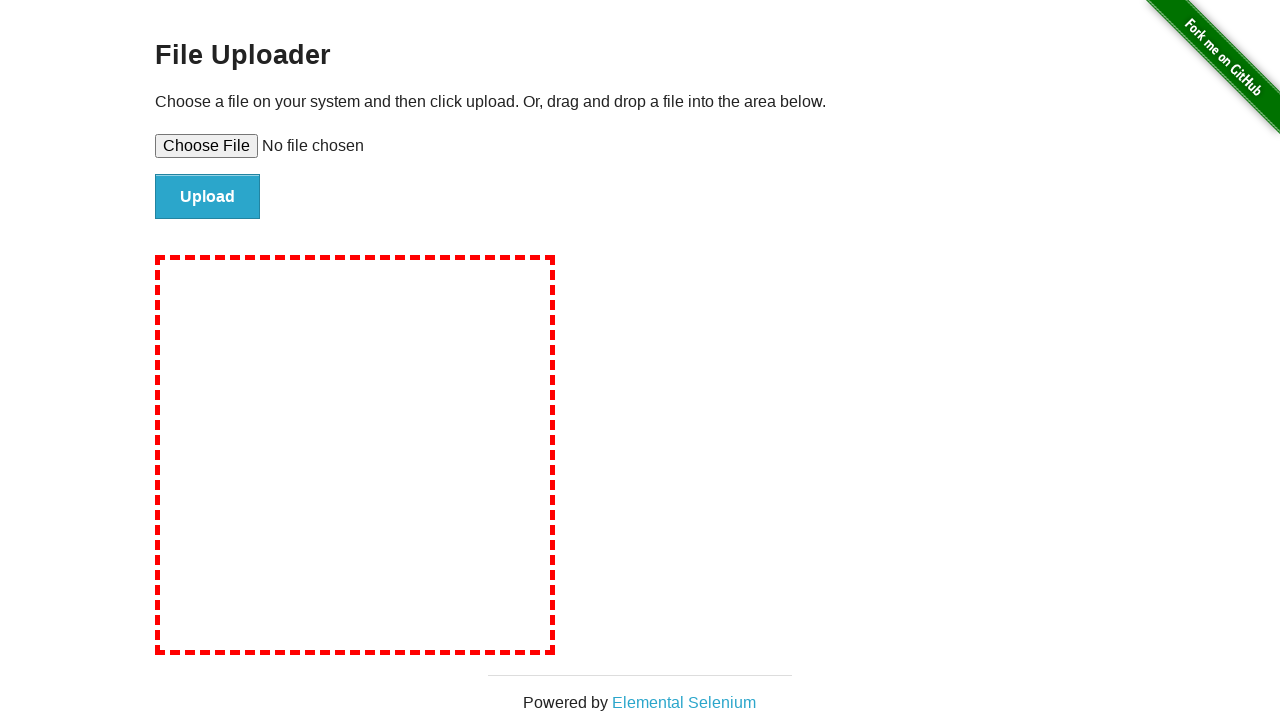

Selected file through file input element
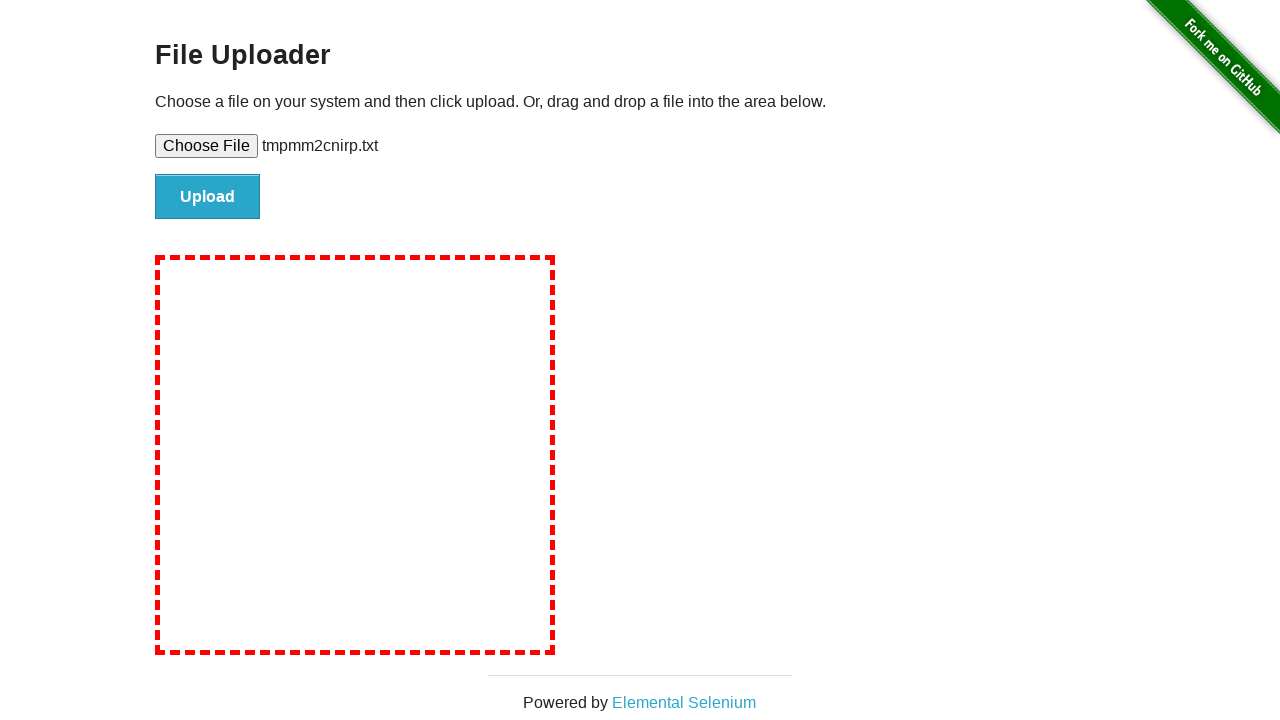

Clicked upload button to submit file at (208, 197) on #file-submit
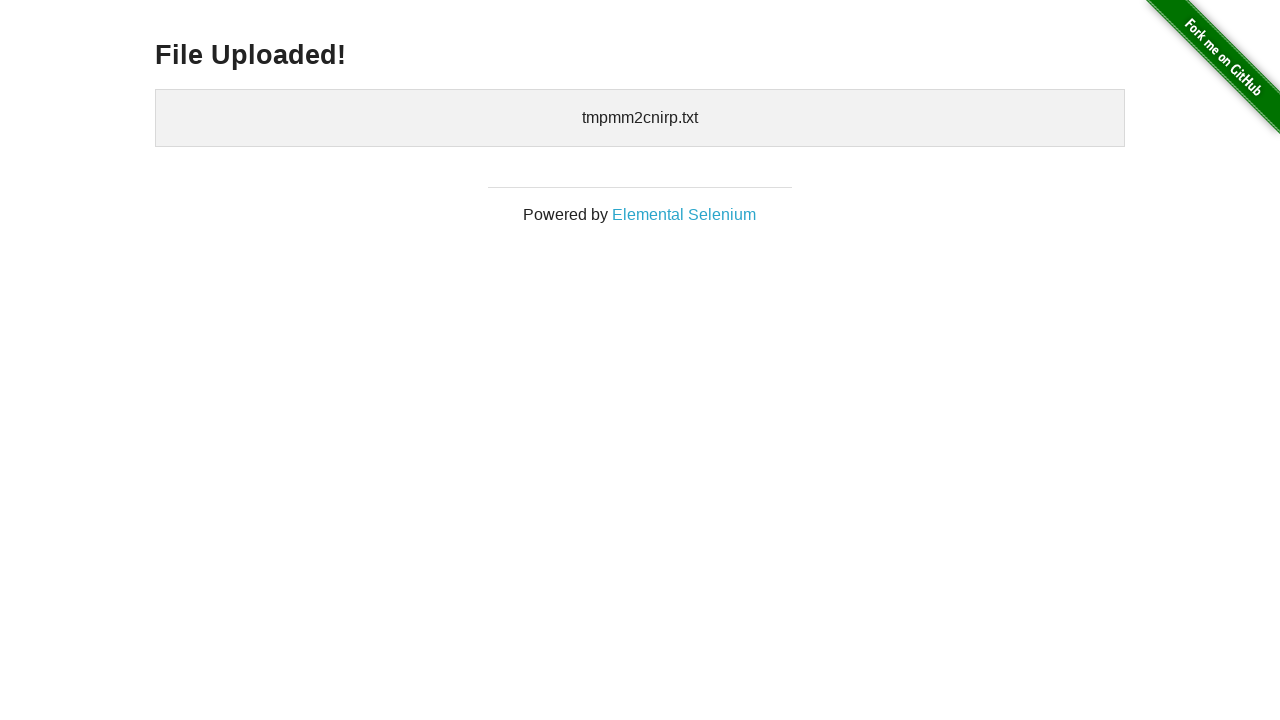

Upload confirmation appeared - file uploaded successfully
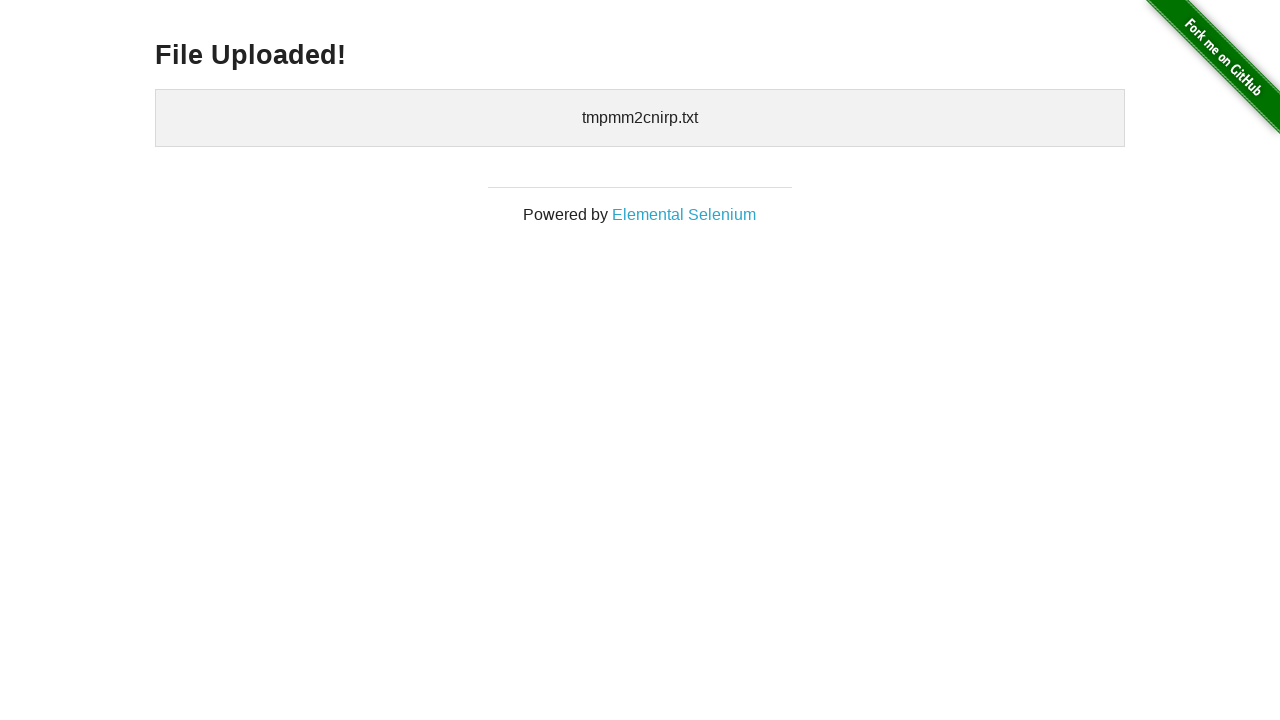

Cleaned up temporary test file
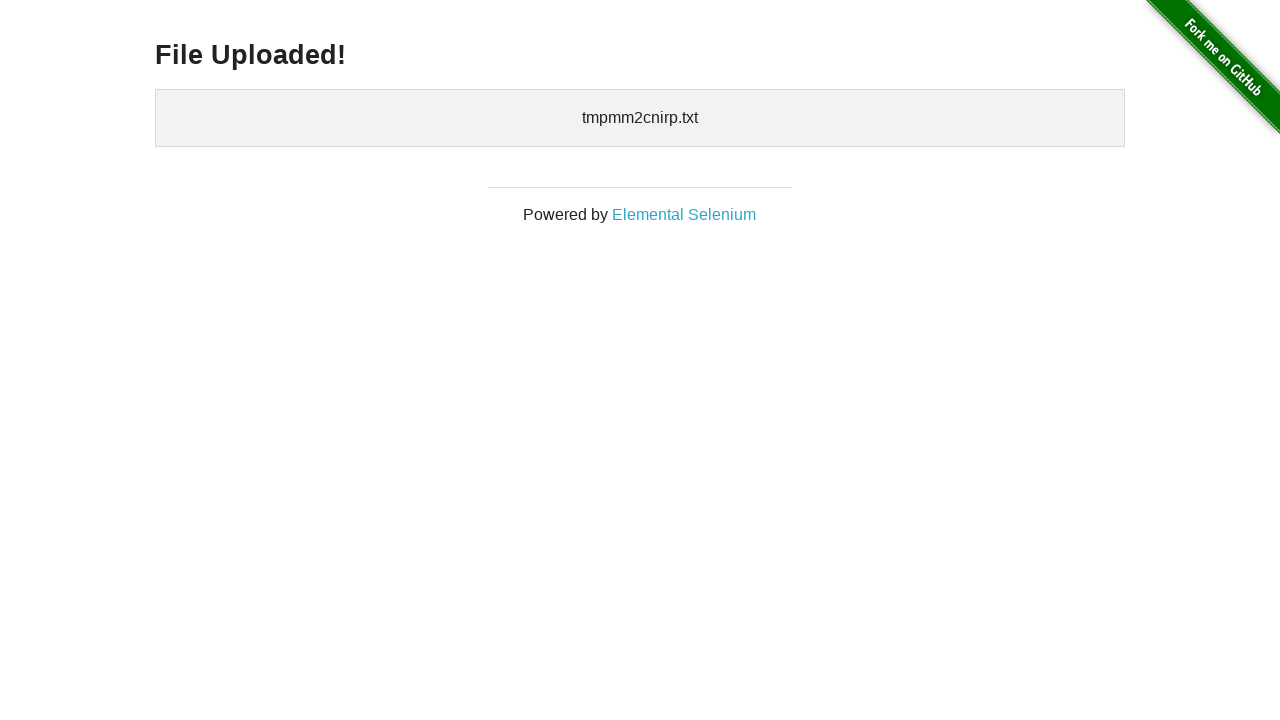

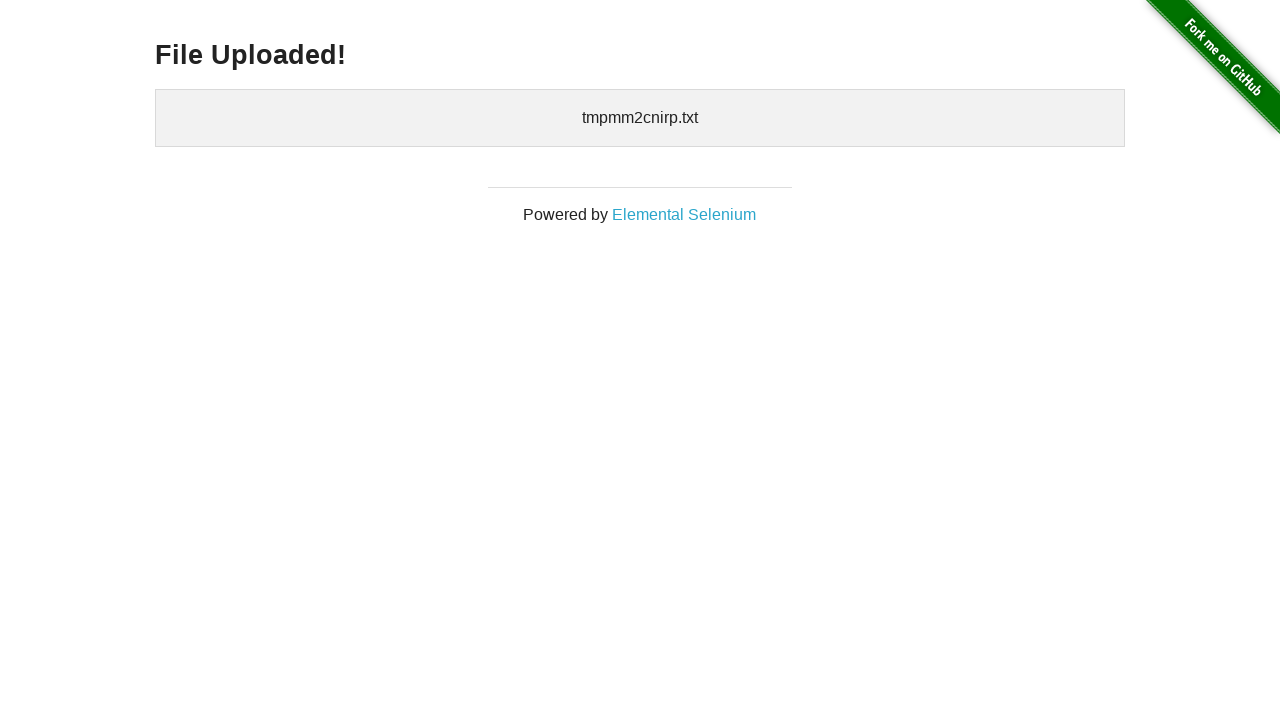